Tests double-click functionality on a button element and verifies the success message appears after the double-click action.

Starting URL: https://demoqa.com/buttons

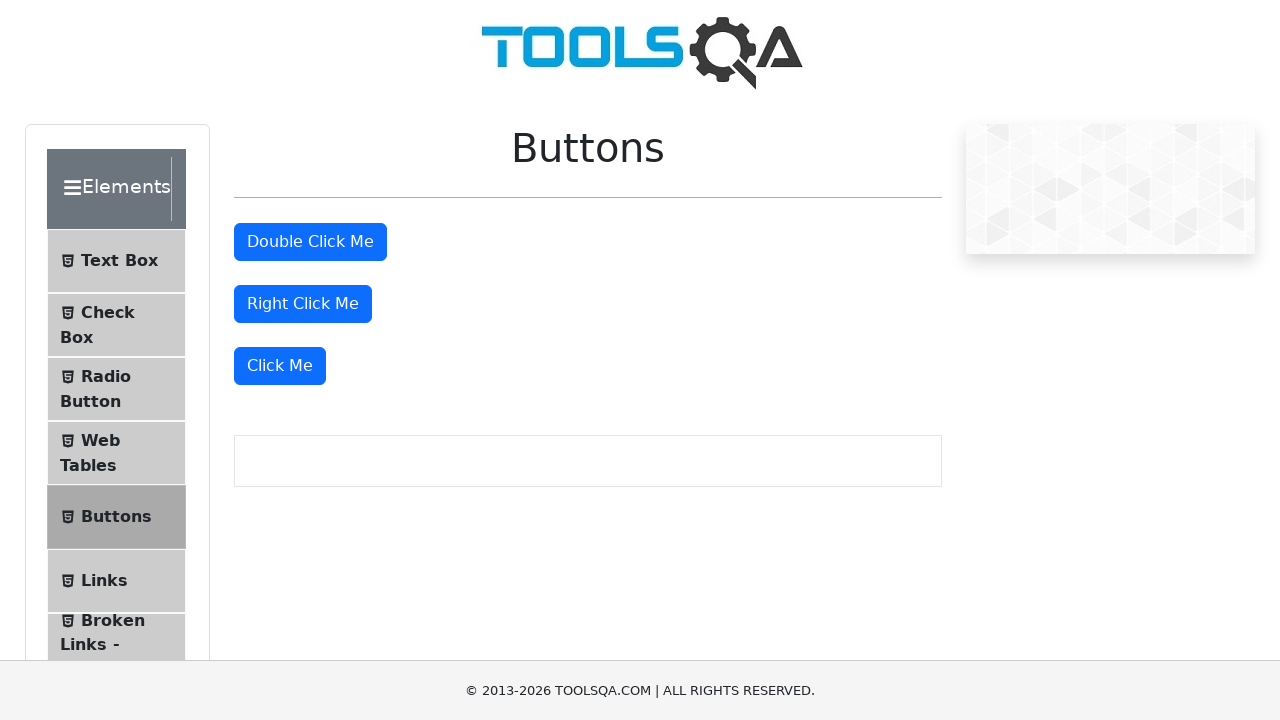

Located the double-click button element
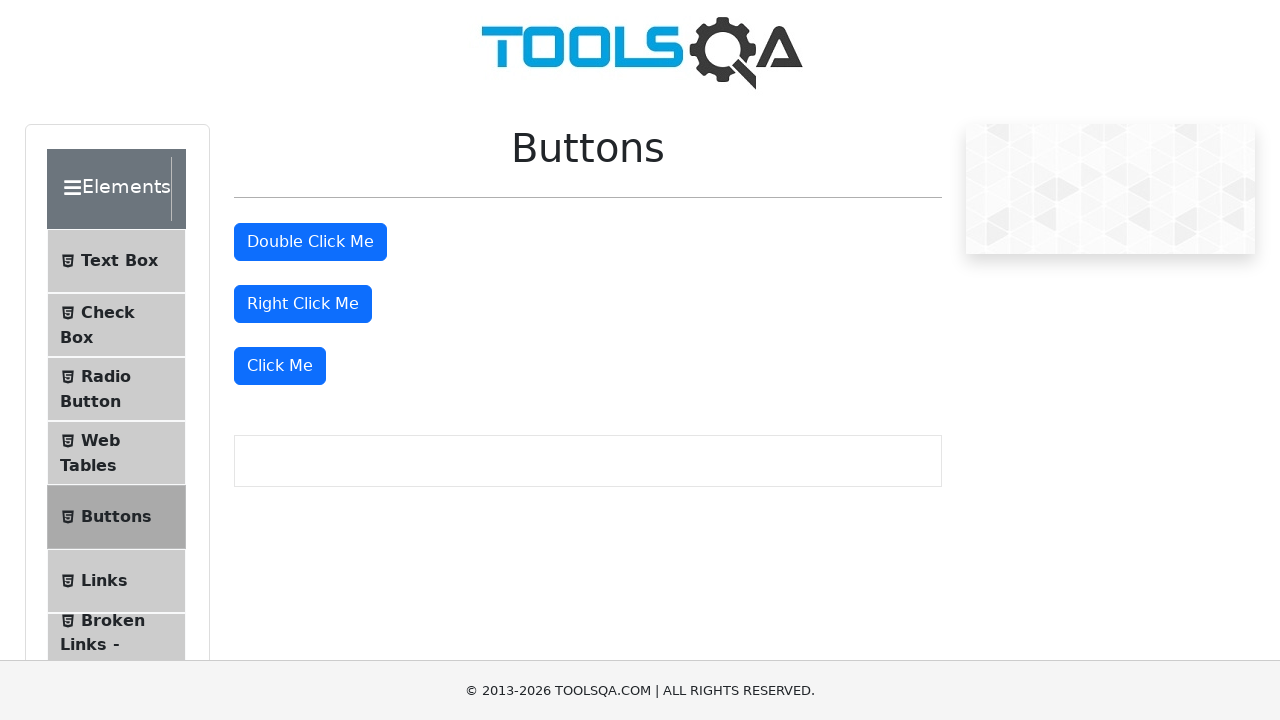

Performed double-click action on the button at (310, 242) on #doubleClickBtn
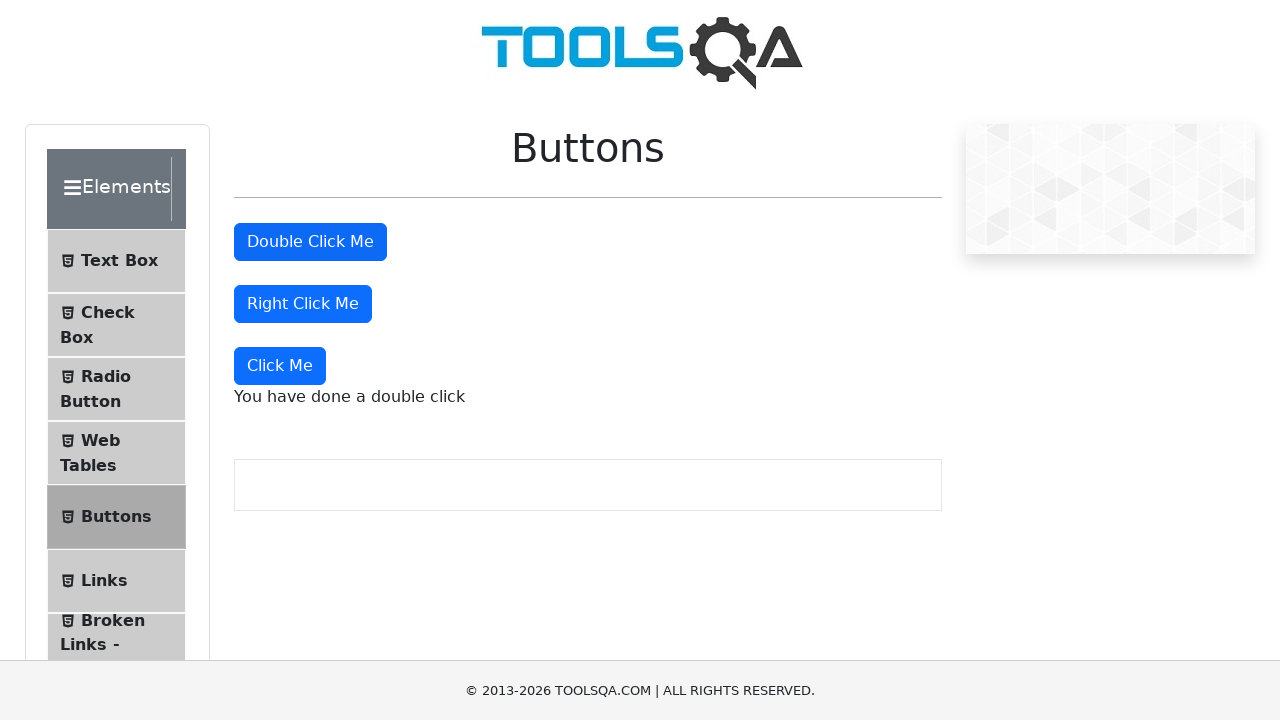

Success message appeared and became visible
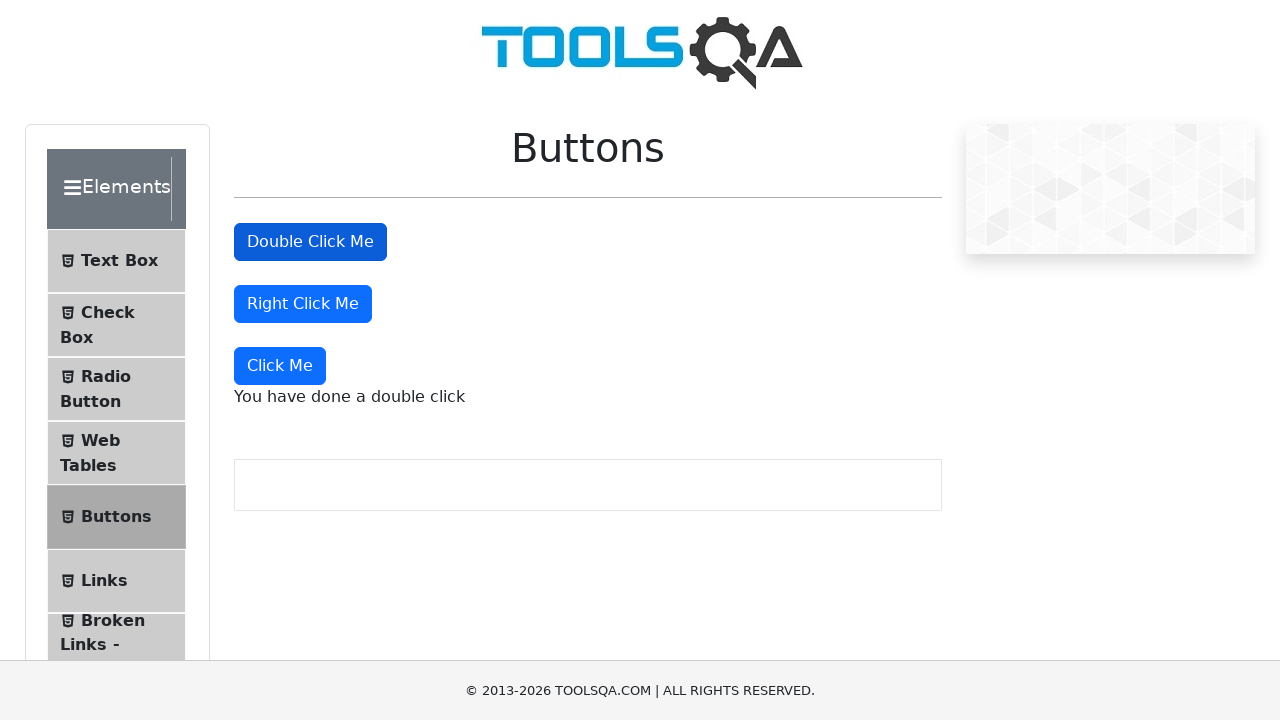

Retrieved and printed the success message text
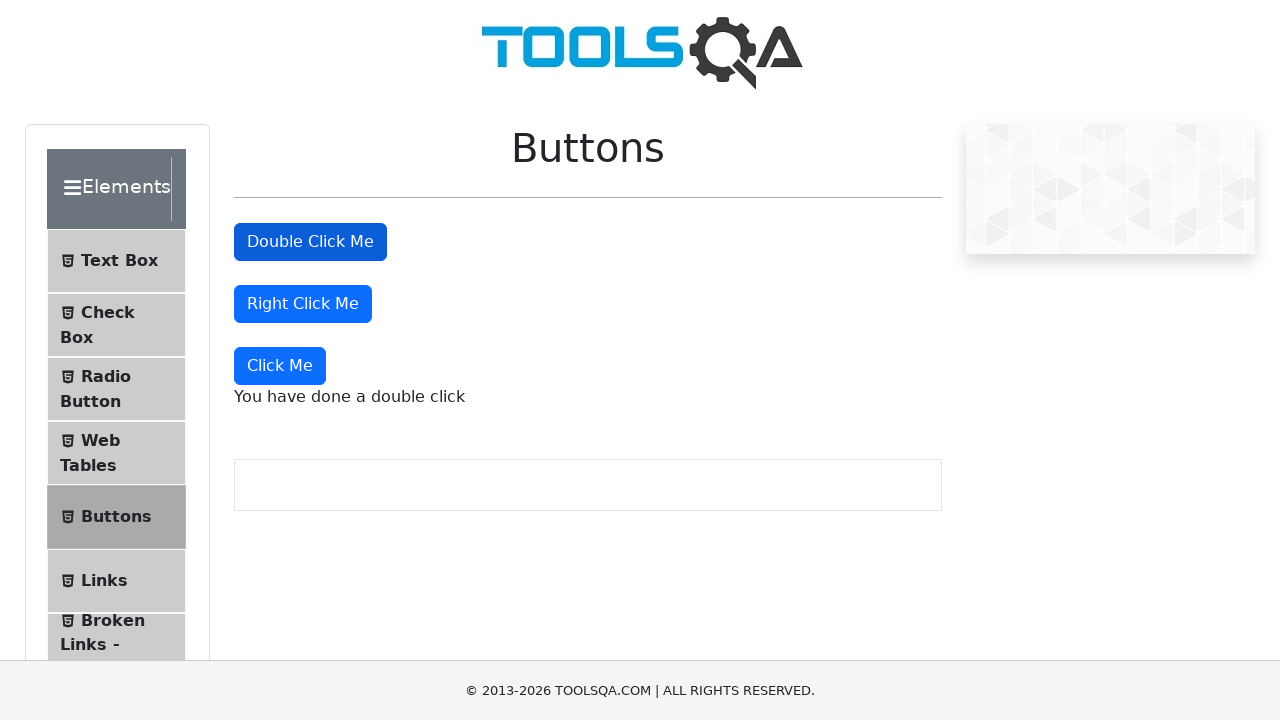

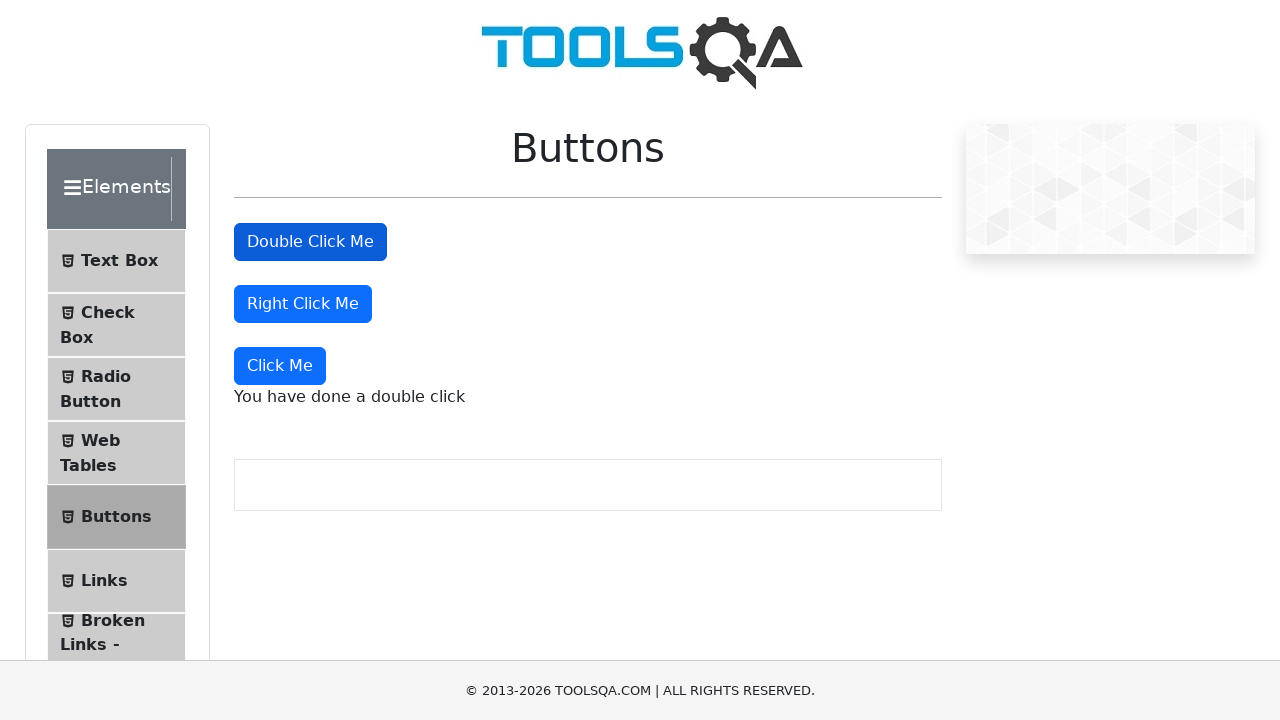